Tests that invalid input patterns show error state on form fields

Starting URL: https://demoqa.com/elements

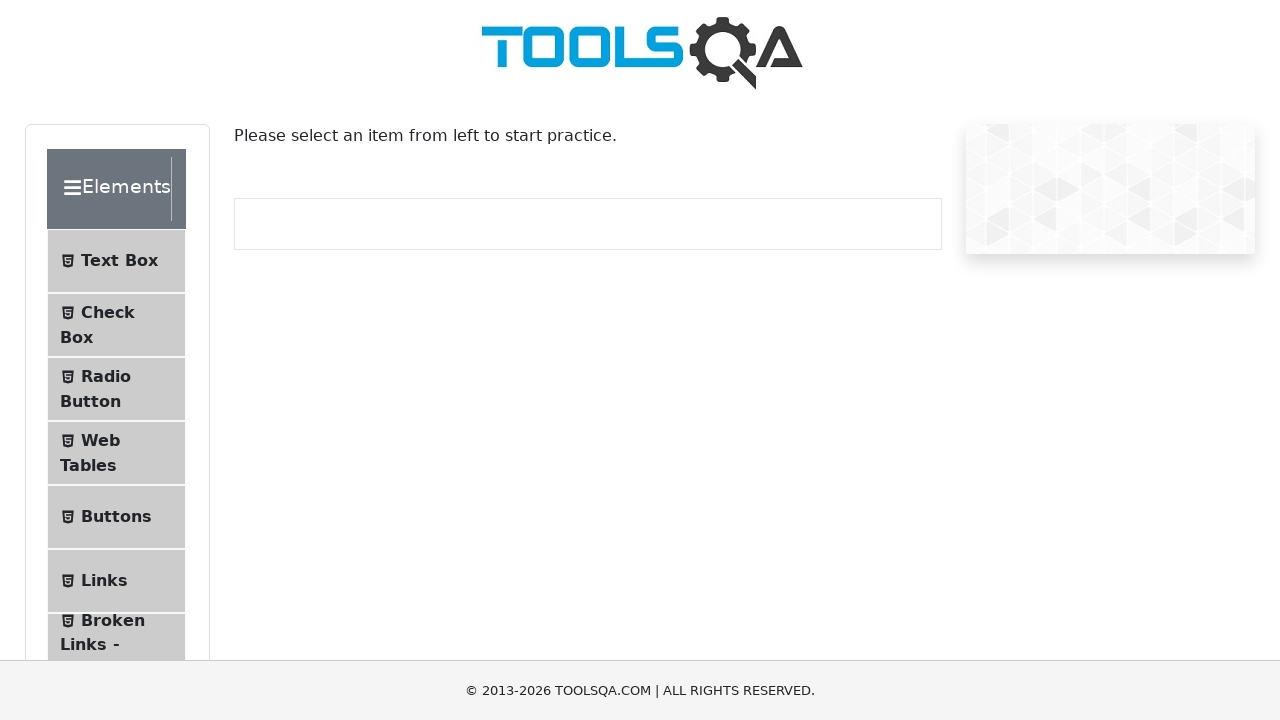

Clicked on Web Tables menu item at (116, 453) on #item-3
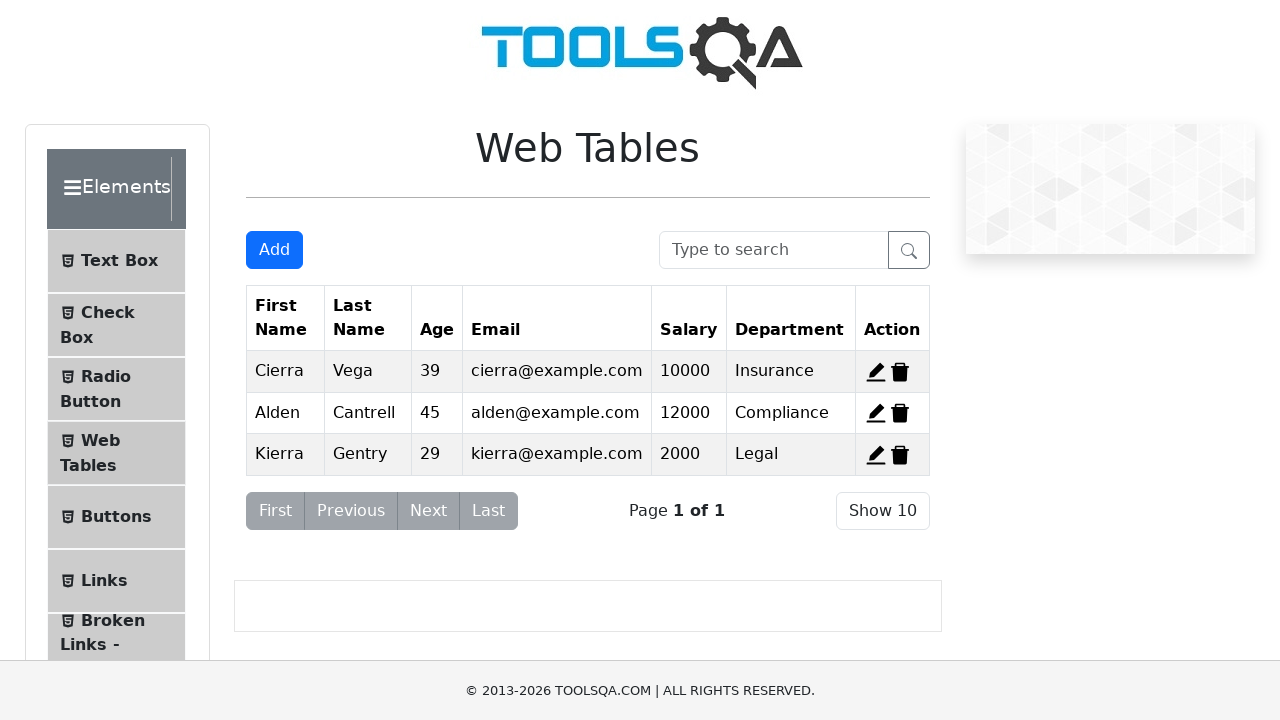

Clicked Add button to open form at (274, 250) on #addNewRecordButton
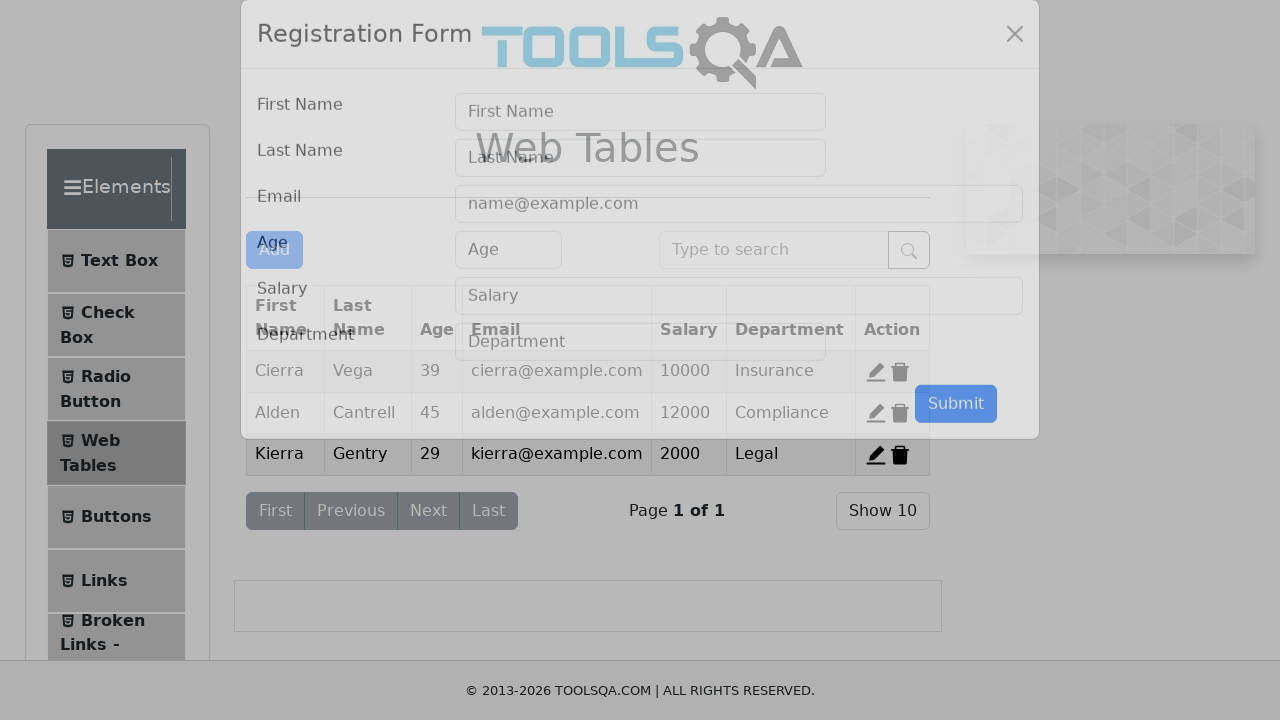

Filled email field with invalid value 'test' on #userEmail
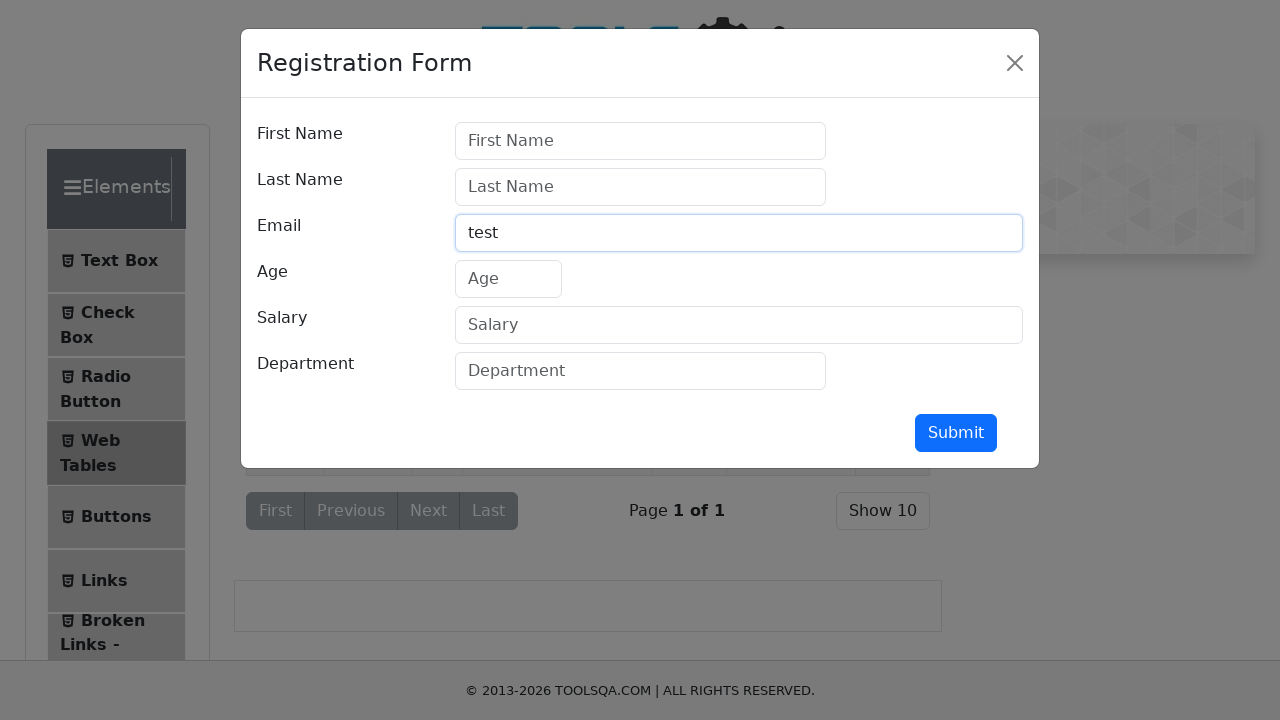

Filled age field with invalid value 't' on #age
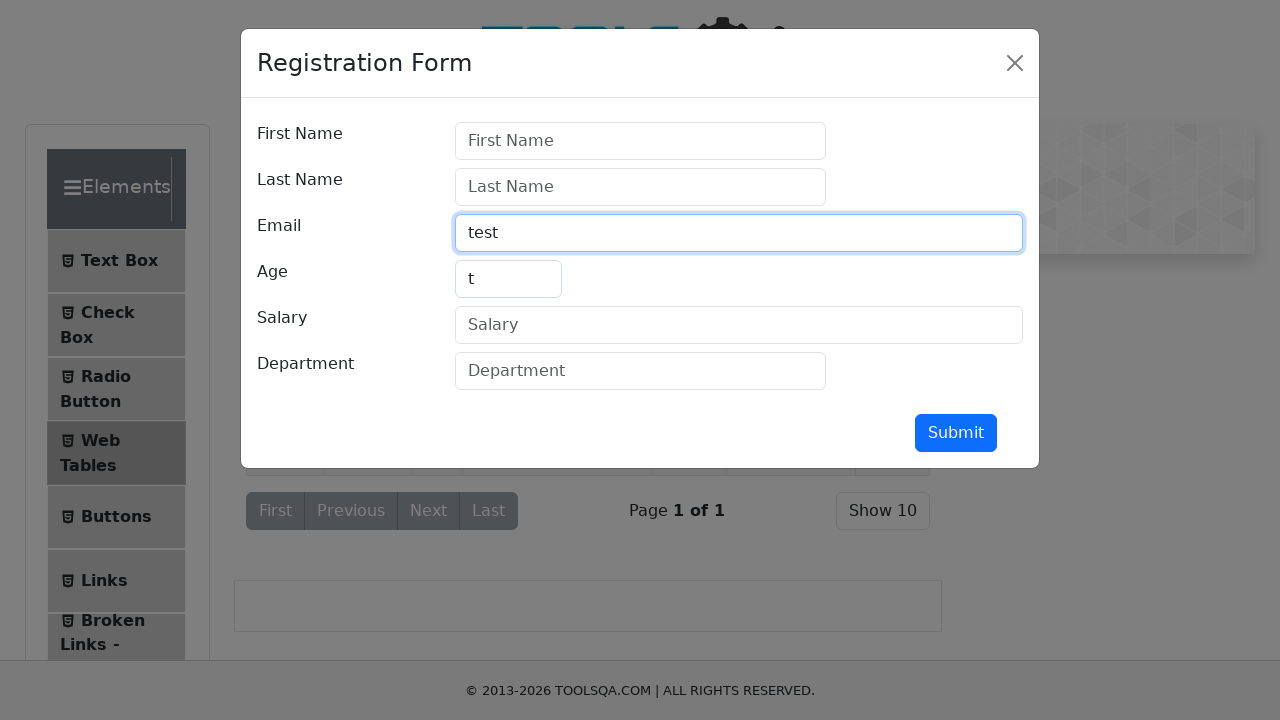

Filled salary field with invalid value 'text' on #salary
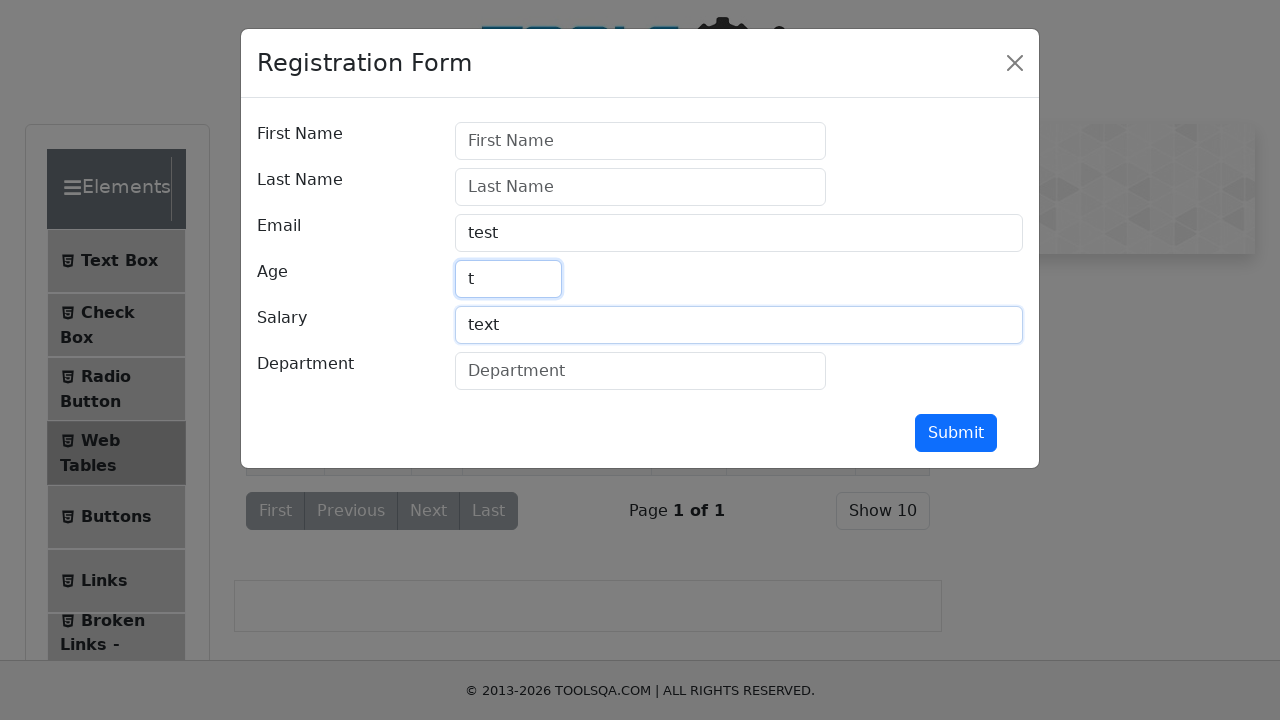

Clicked submit button with invalid form data at (956, 433) on #submit
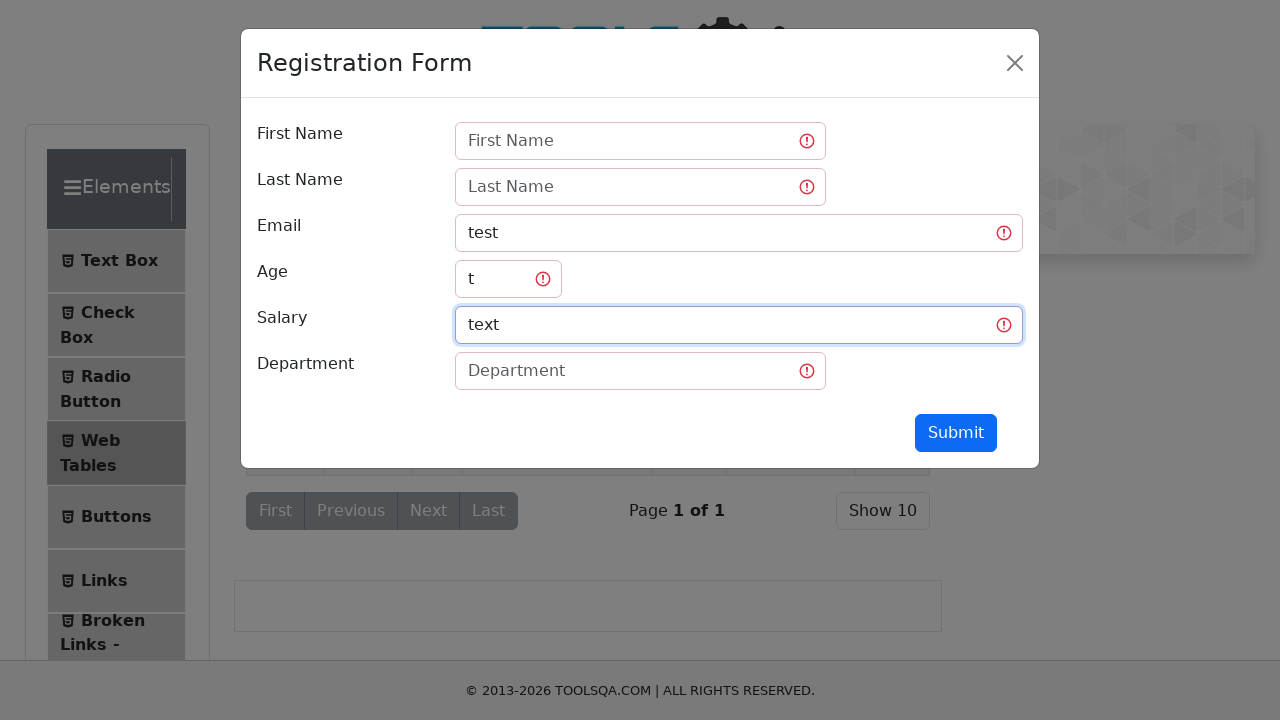

Verified that invalid form fields are displayed
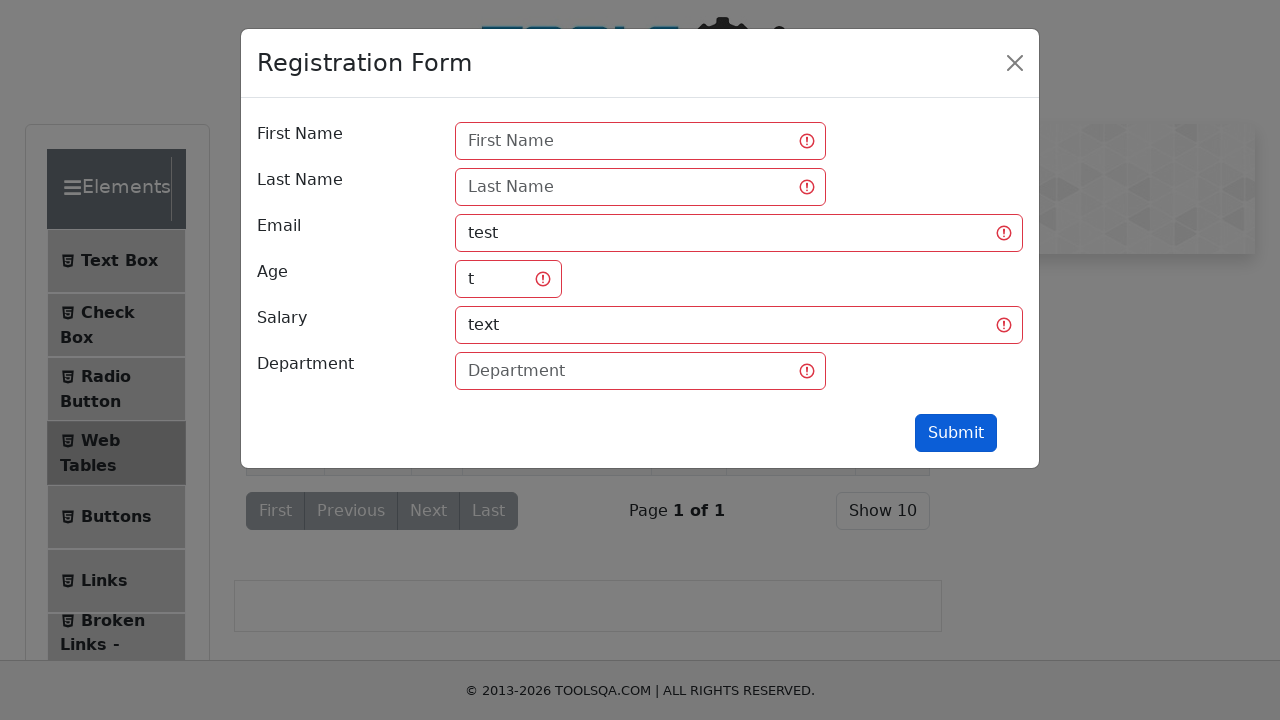

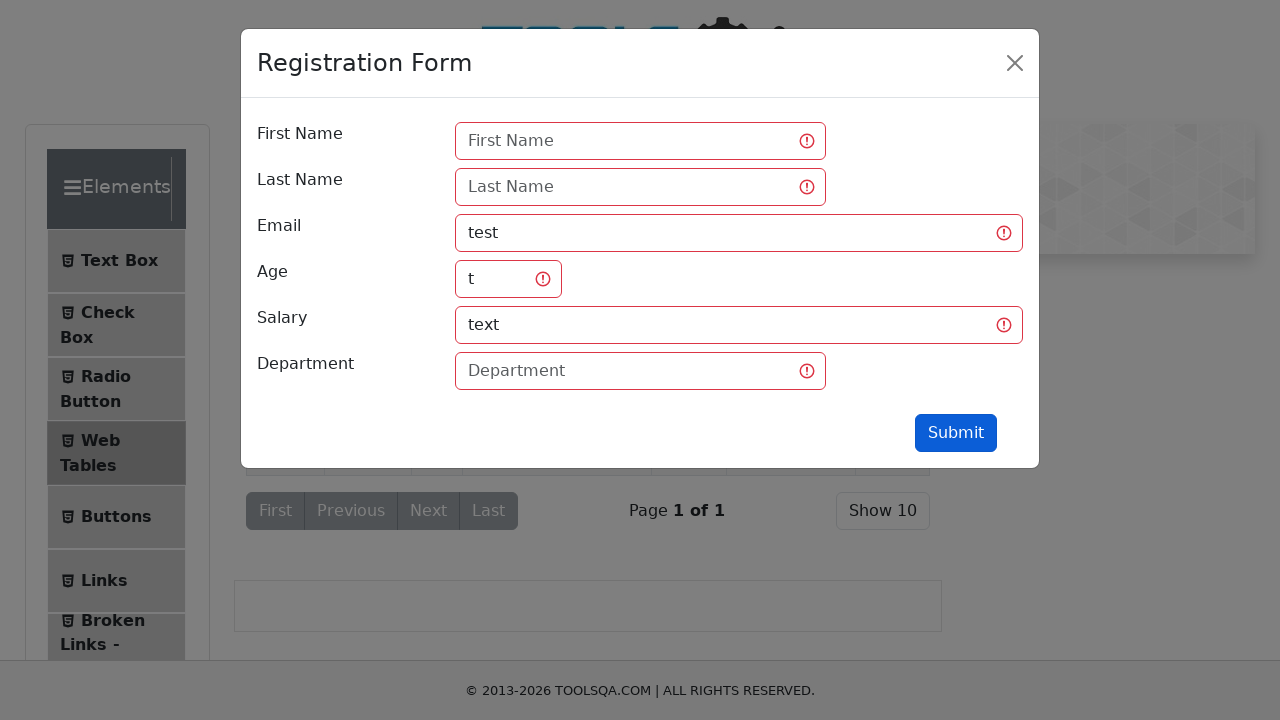